Tests element visibility on a page and conditionally fills a search field if it's displayed

Starting URL: https://naveenautomationlabs.com/opencart/index.php?route=account/login

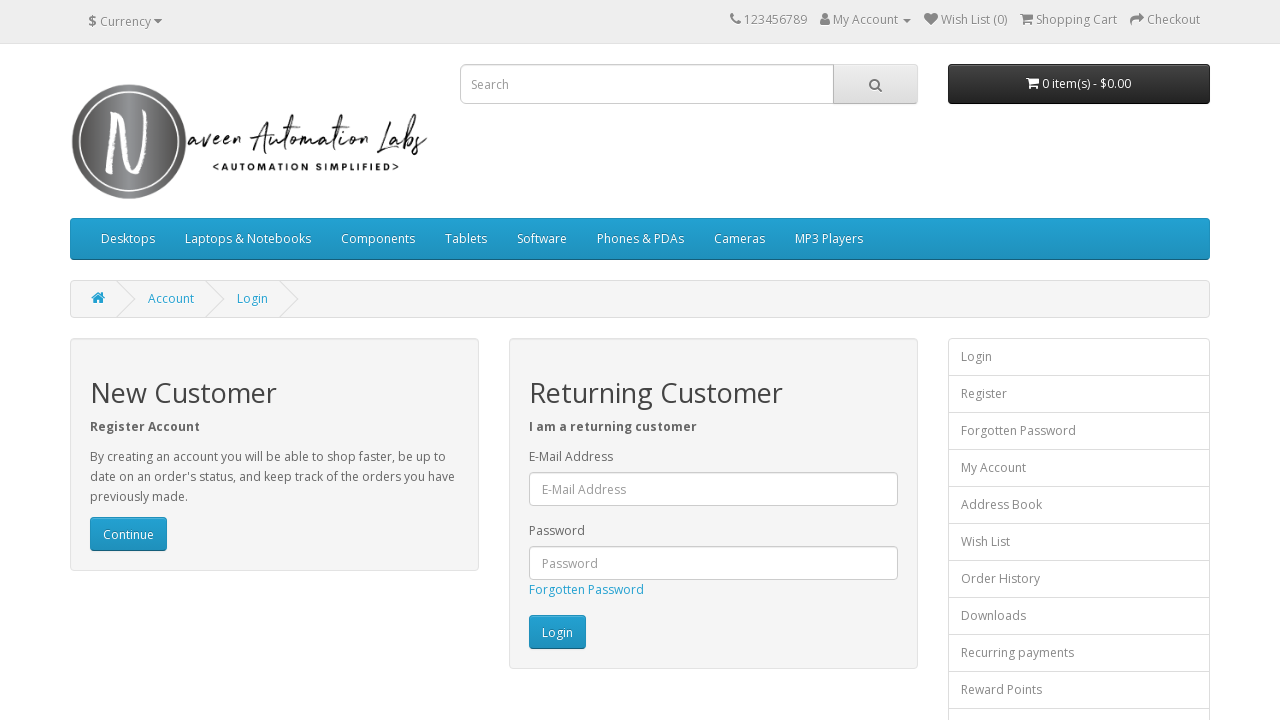

Checked if image element (.img-responsive) is visible
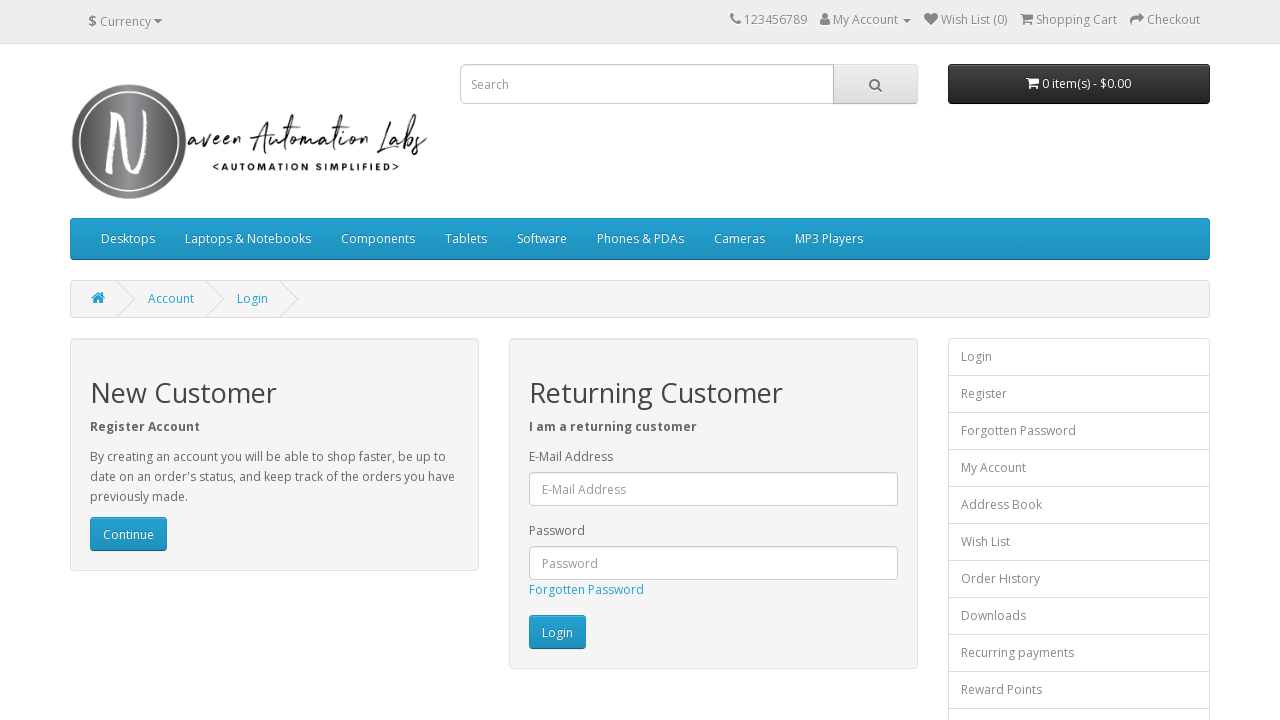

Checked if search input element is visible
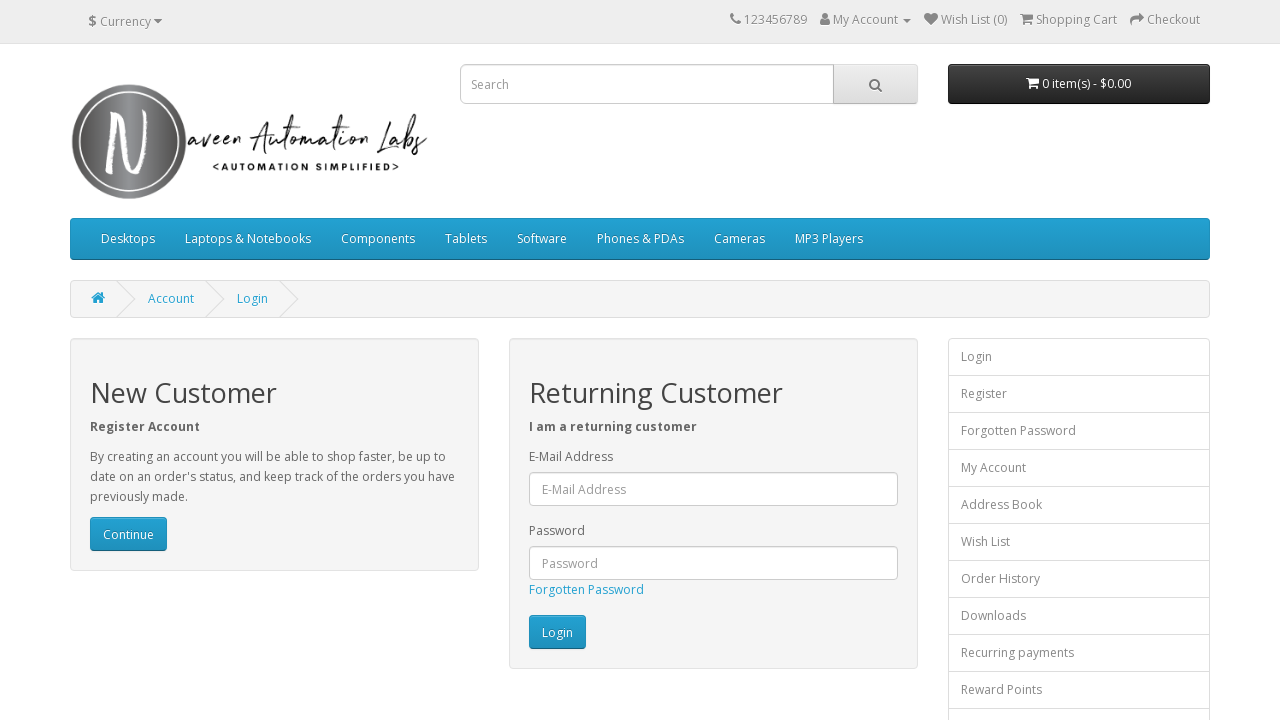

Filled search input field with 'hai' on input[name='search']
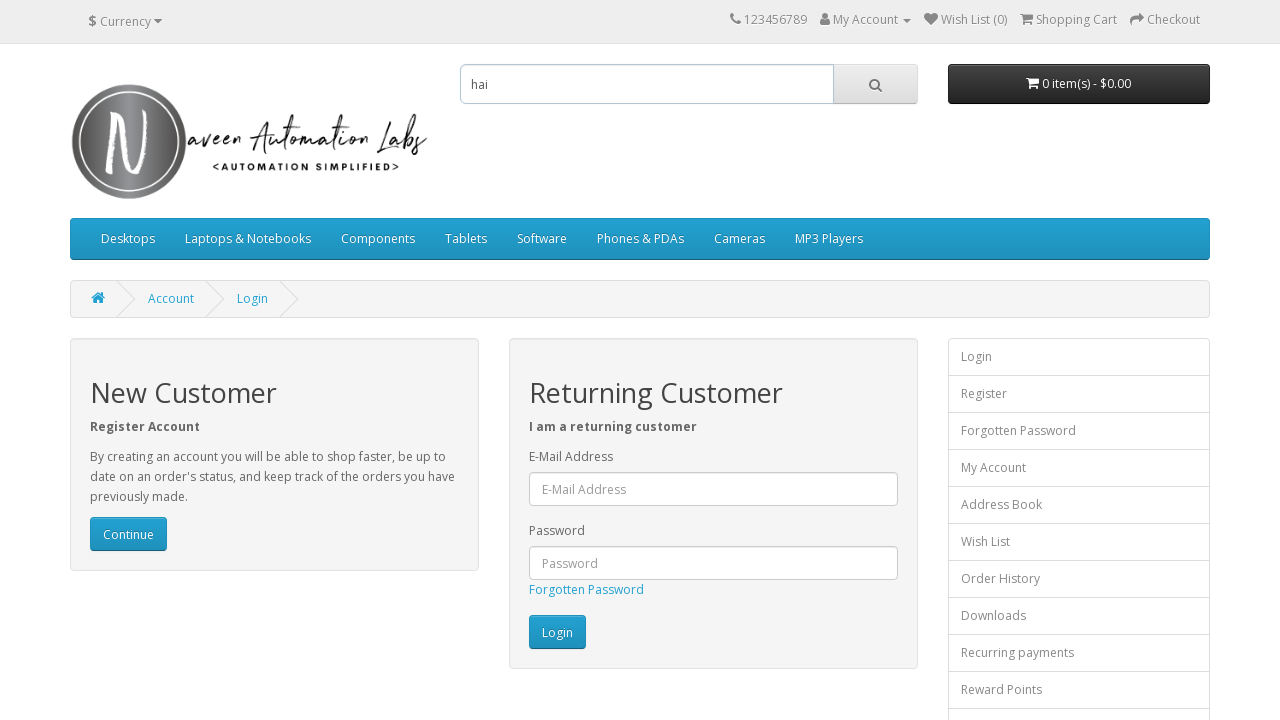

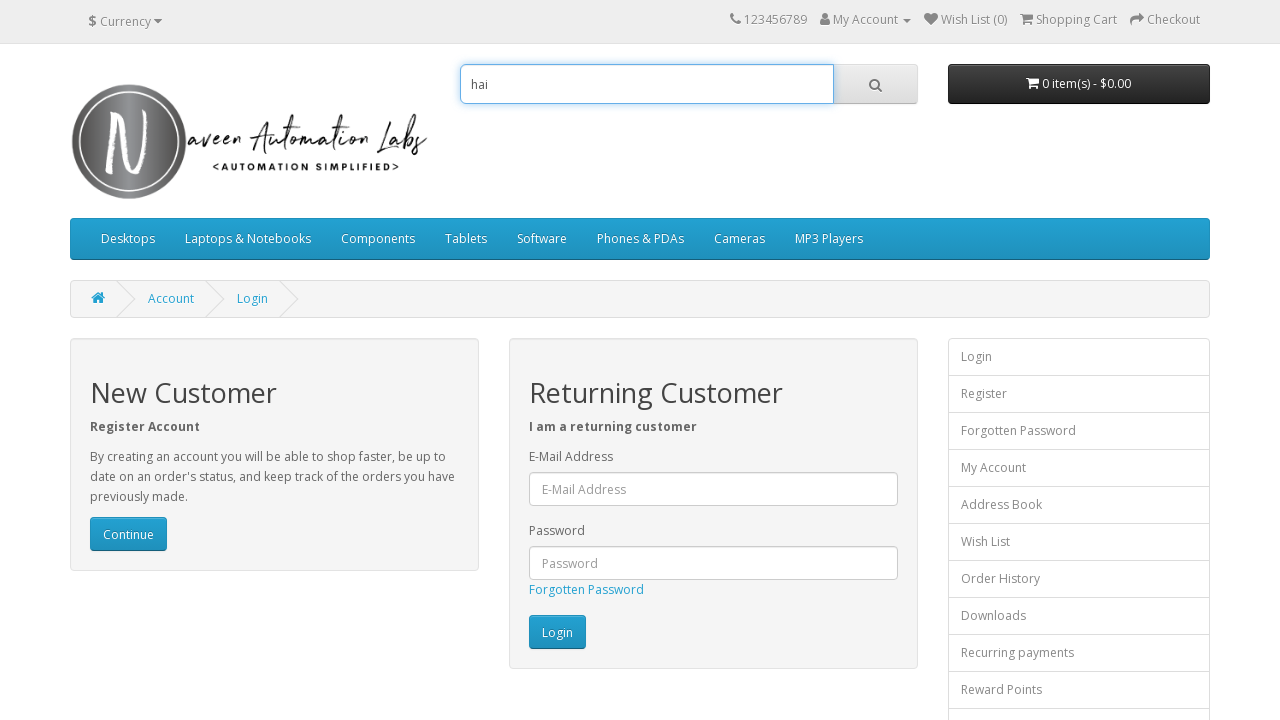